Tests that the "people rule" radio button is selected by default and the "robots rule" radio button is not selected by default on a math quiz page.

Starting URL: http://suninjuly.github.io/math.html

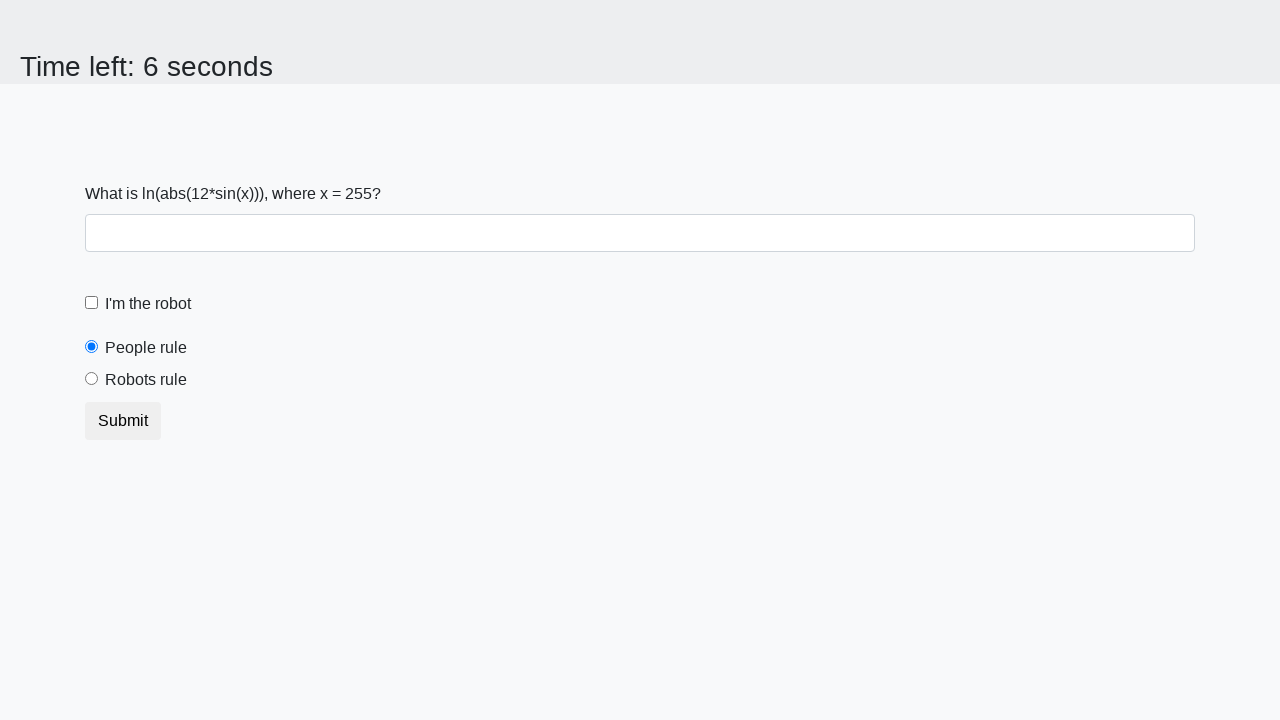

Navigated to math quiz page
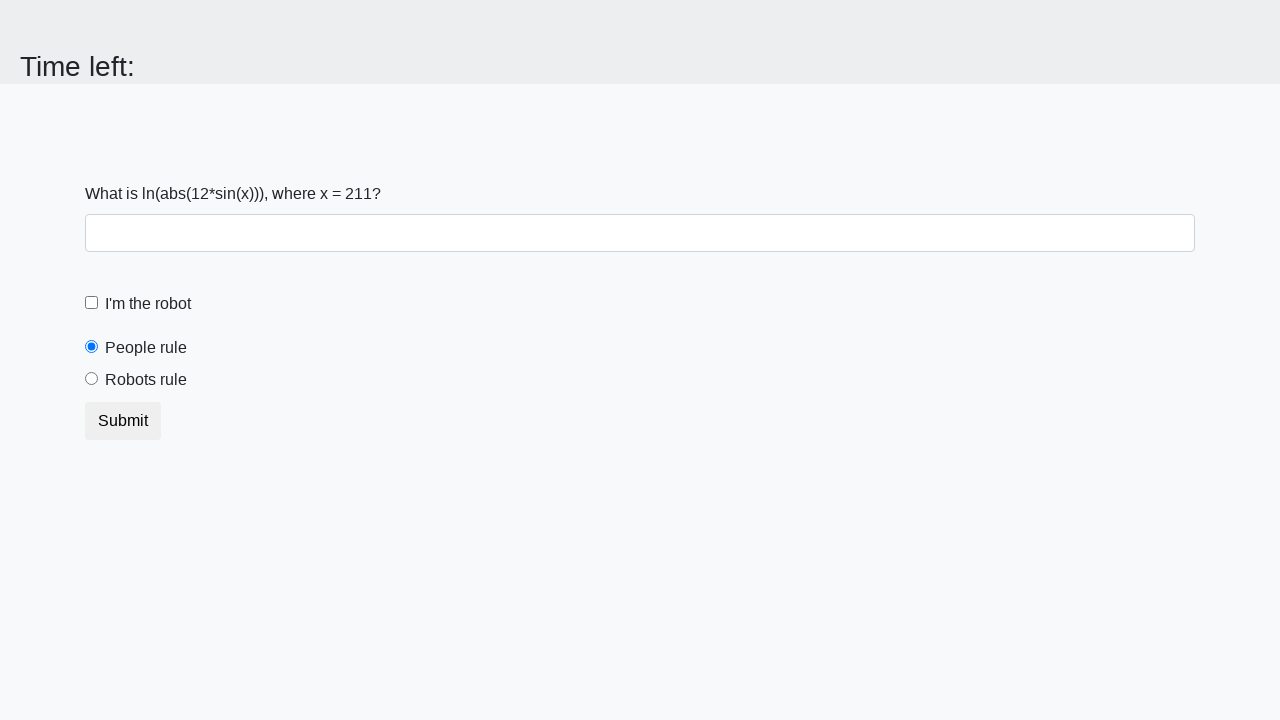

Waited for radio buttons to be present on the page
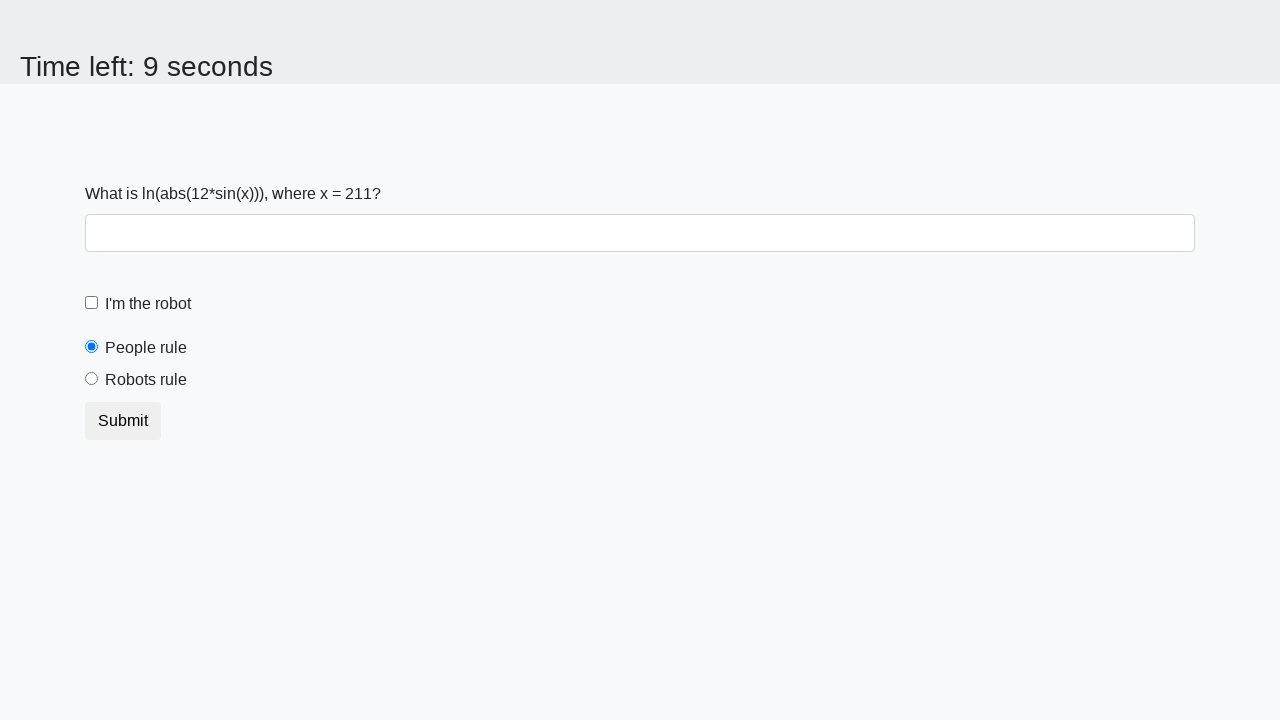

Located the 'people rule' radio button
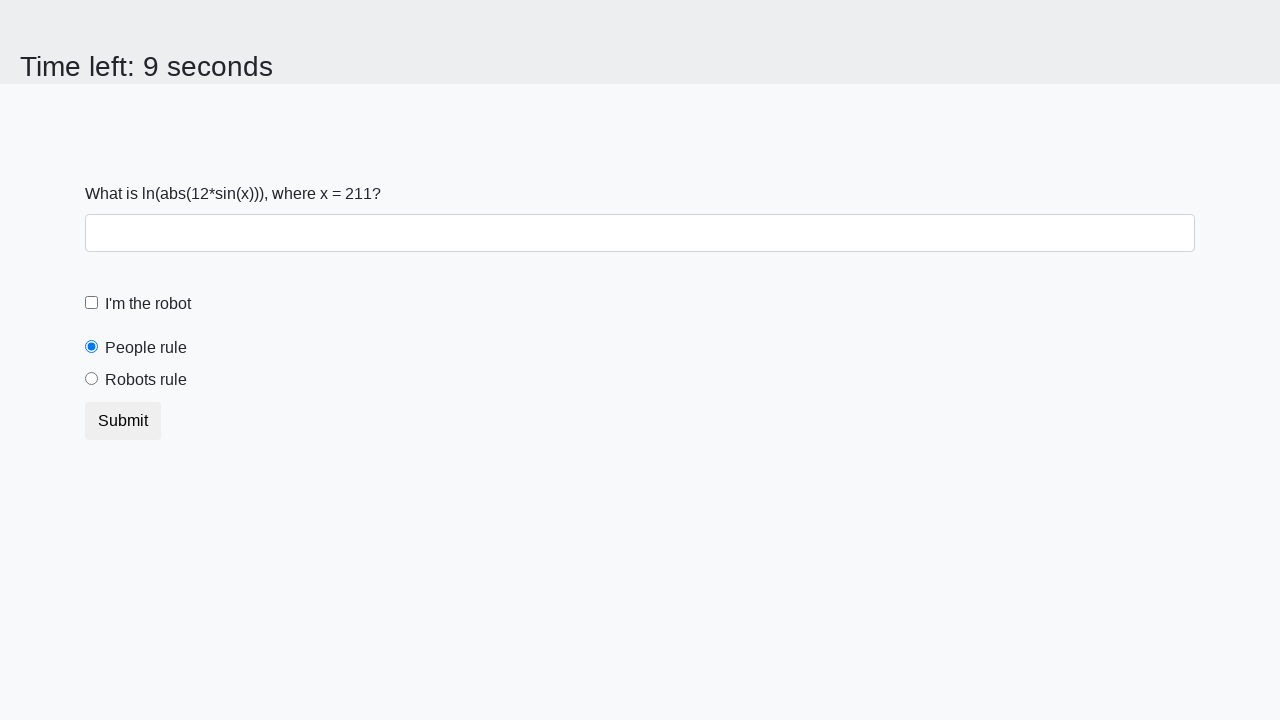

Verified that 'people rule' radio button is selected by default
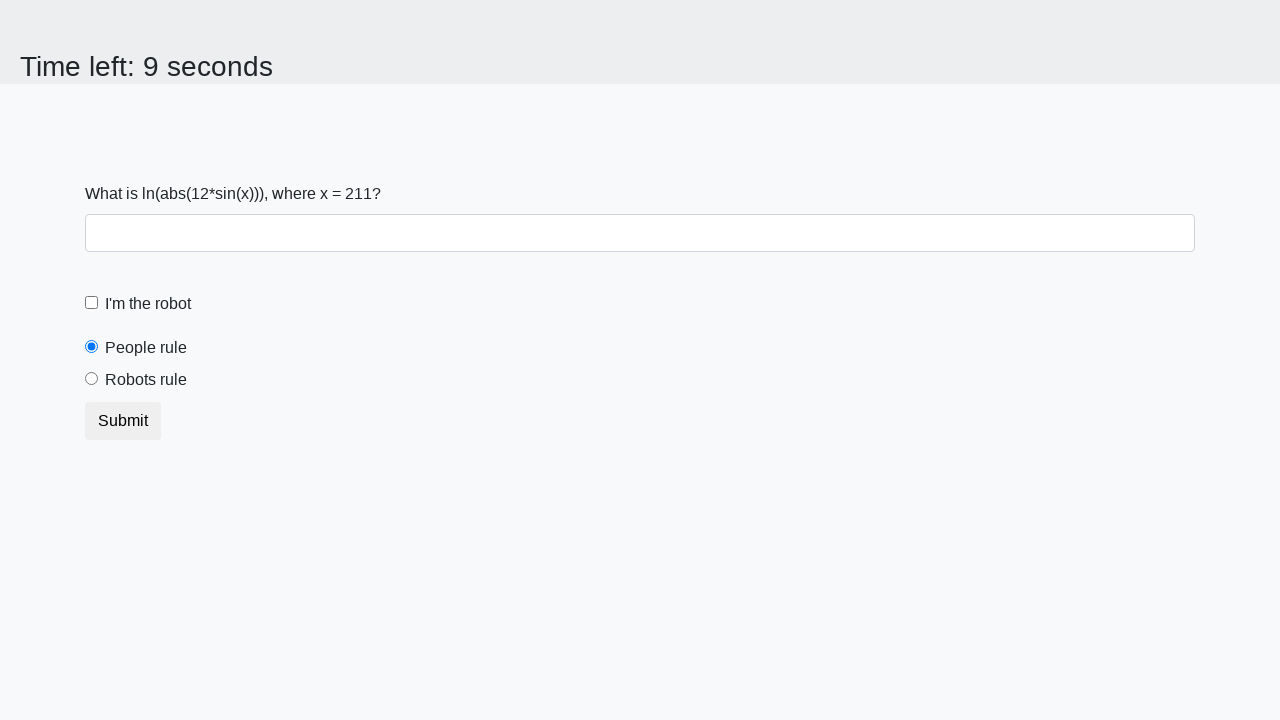

Located the 'robots rule' radio button
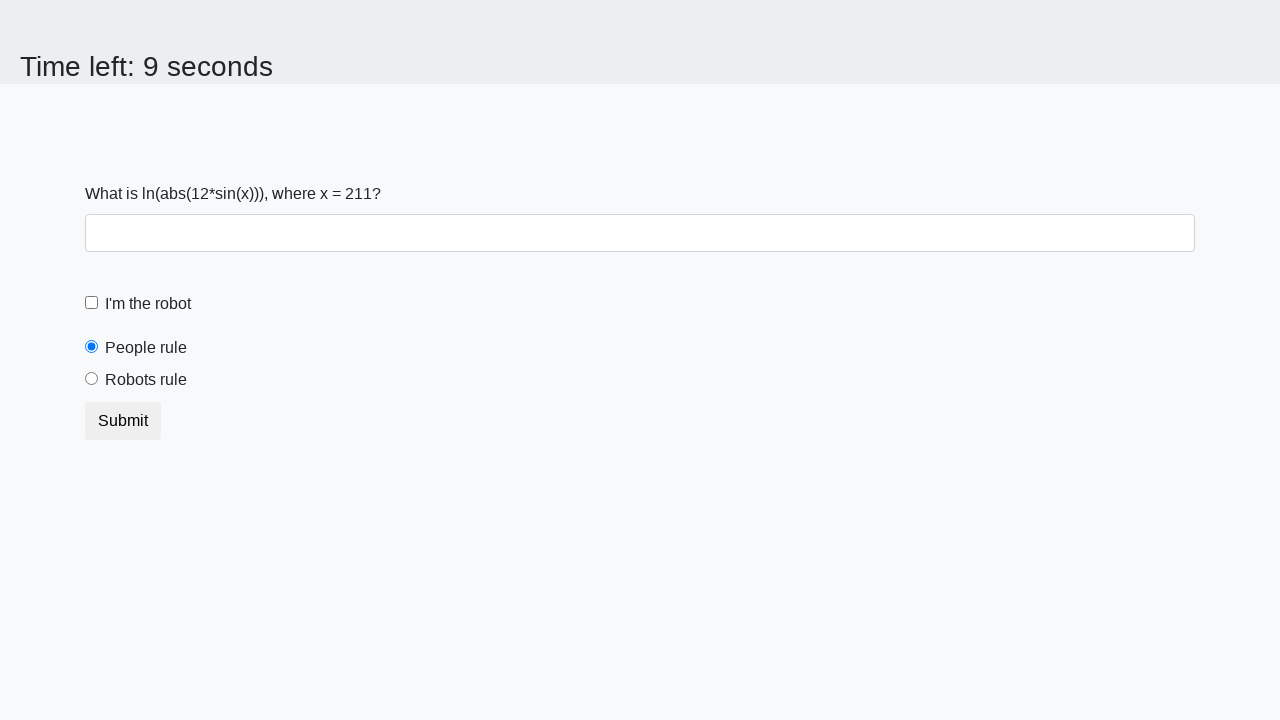

Verified that 'robots rule' radio button is NOT selected by default
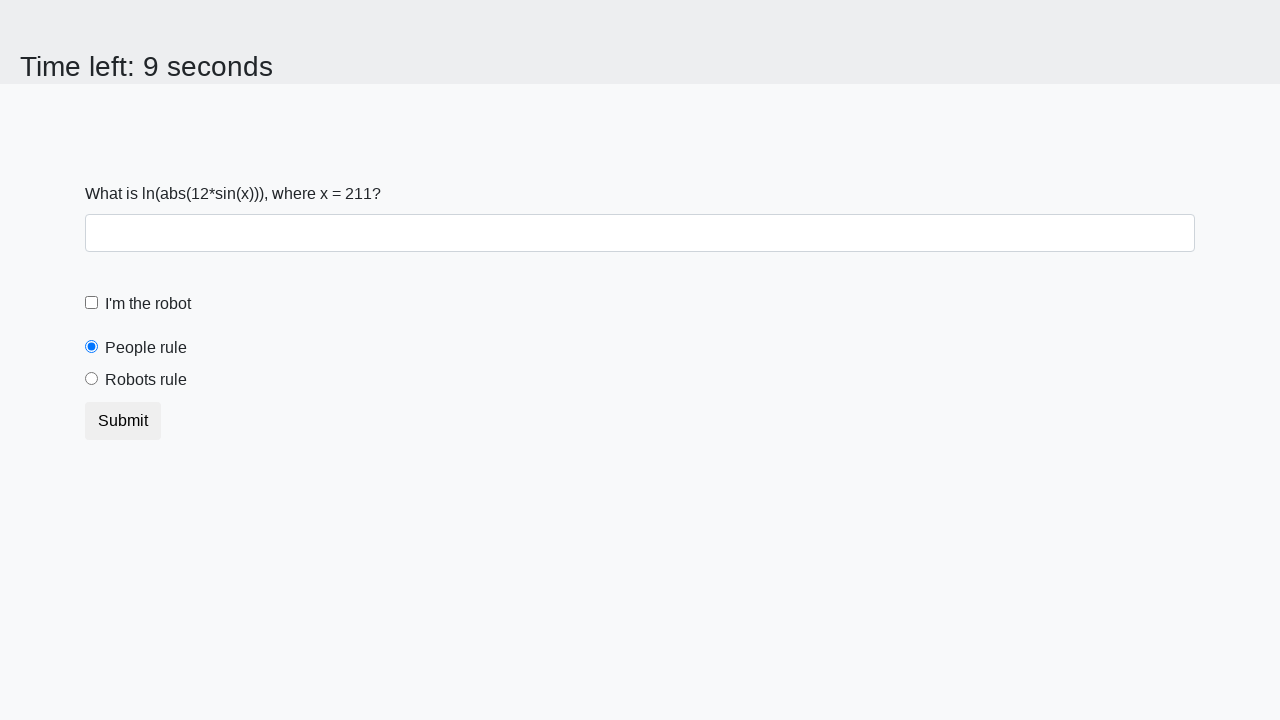

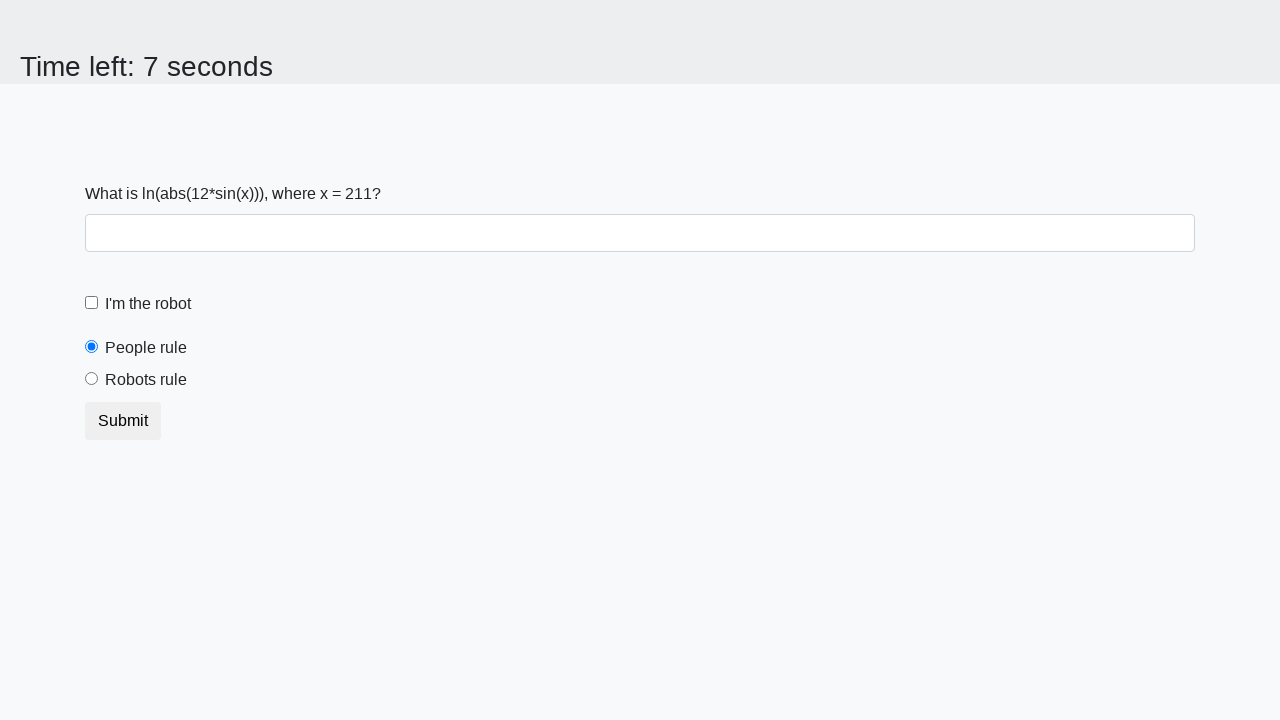